Tests data table sorting in descending order by clicking the dues column header twice (table without attributes)

Starting URL: http://the-internet.herokuapp.com/tables

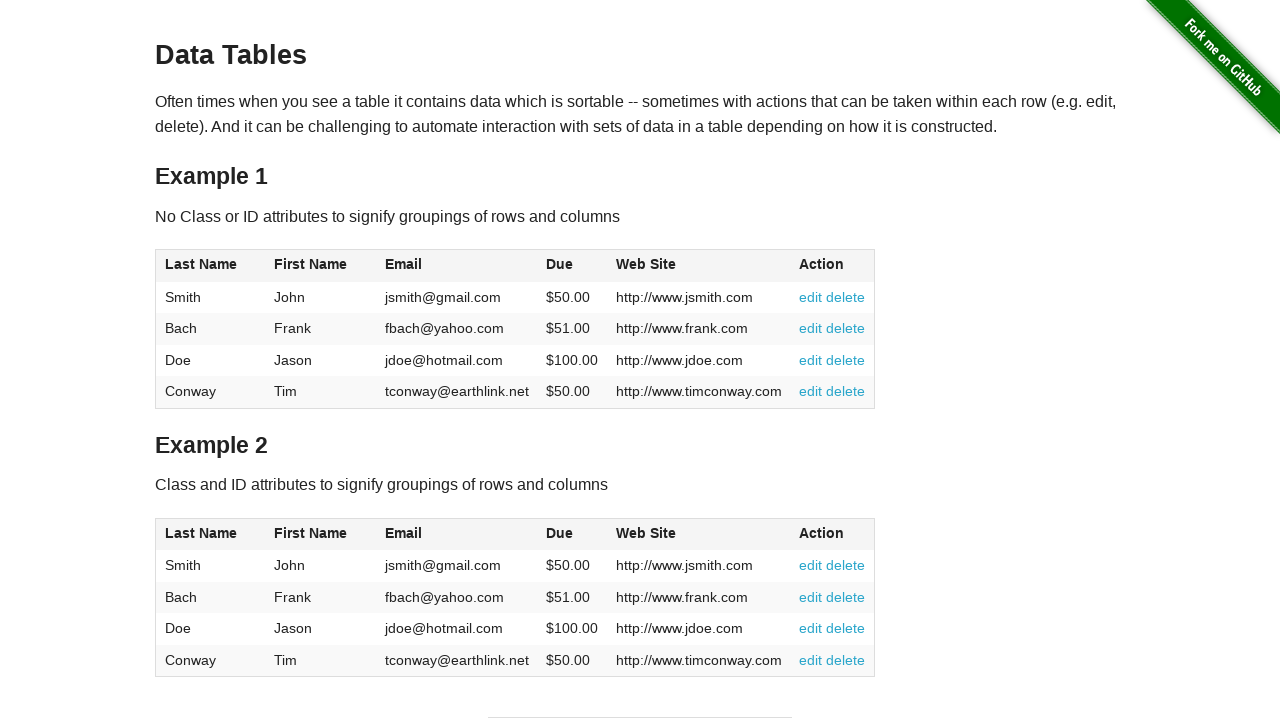

Clicked dues column header to sort ascending at (572, 266) on #table1 thead tr th:nth-of-type(4)
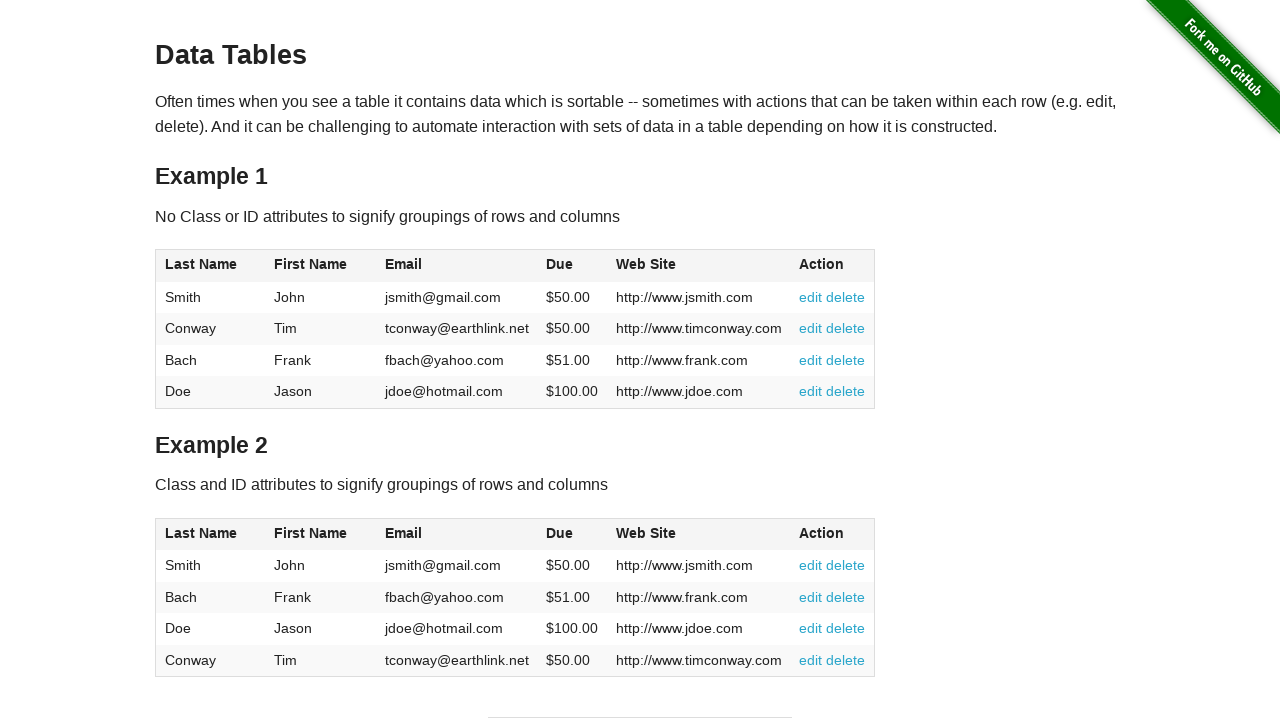

Clicked dues column header again to sort descending at (572, 266) on #table1 thead tr th:nth-of-type(4)
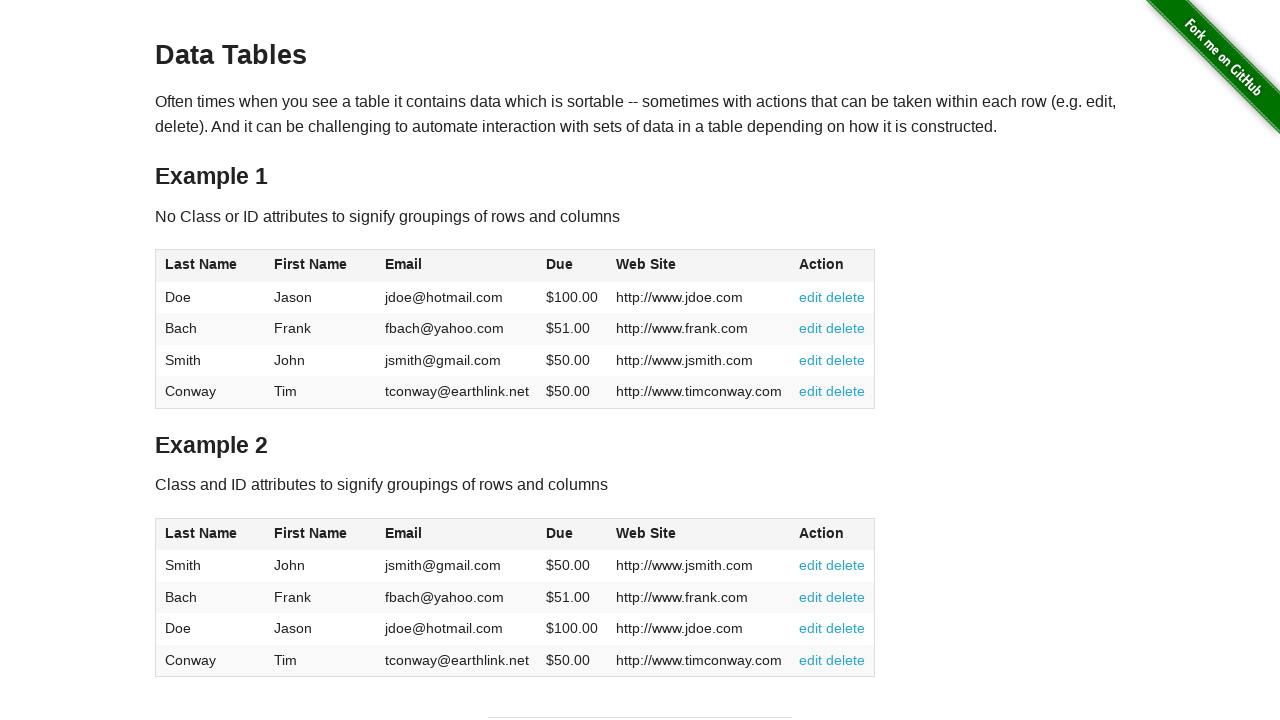

Table data loaded and sorted in descending order by dues column
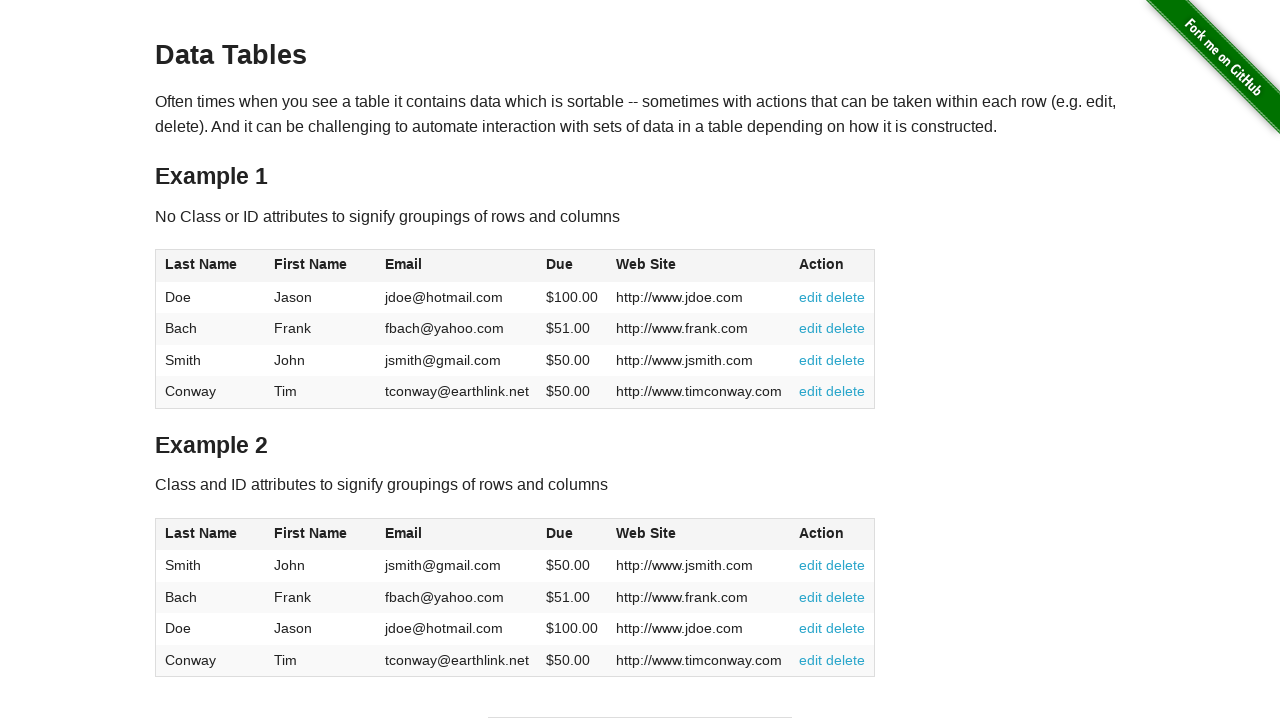

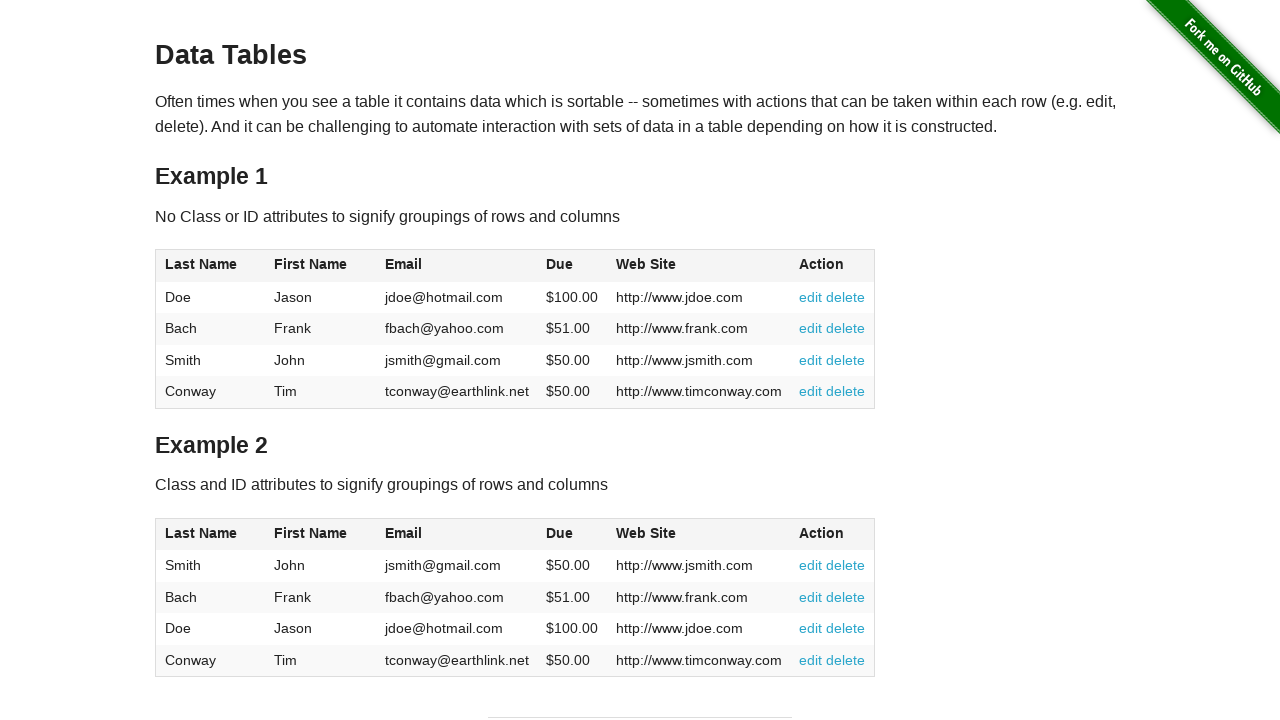